Tests an e-commerce workflow on DemoBlaze website by browsing laptops, adding items to cart, removing items, and completing a purchase with form submission

Starting URL: https://www.demoblaze.com/index.html

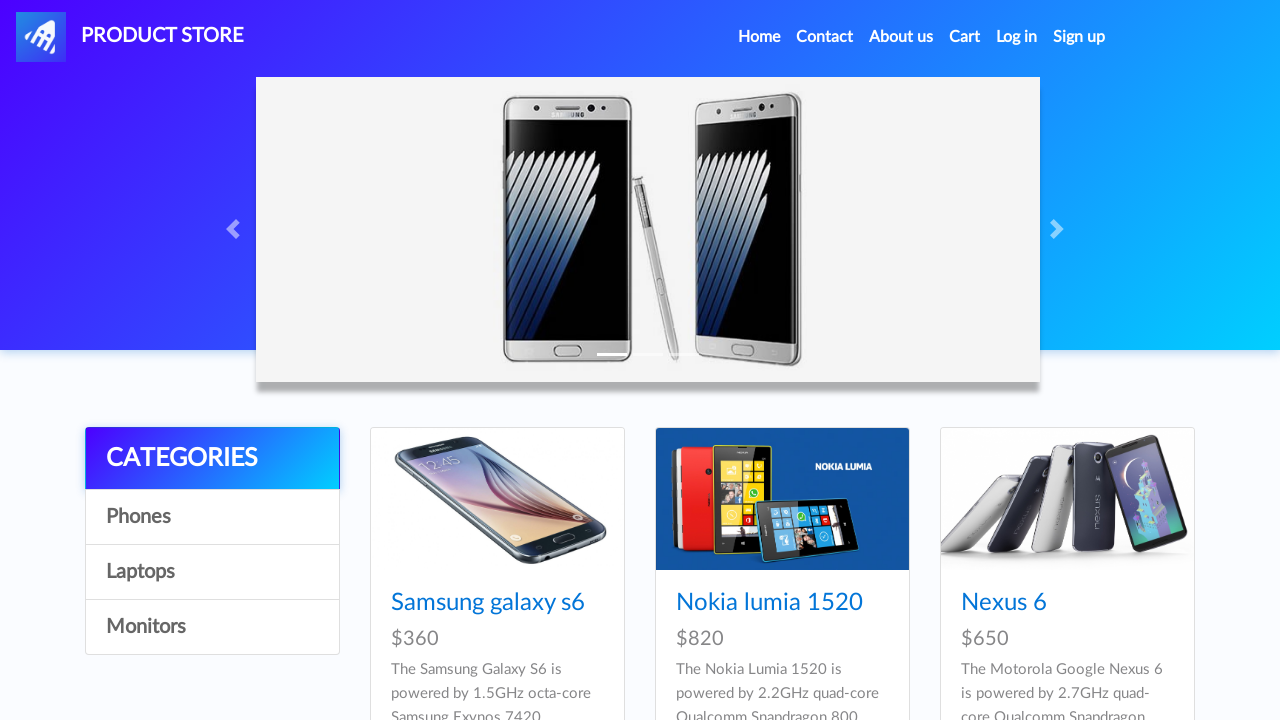

Clicked on Laptops category at (212, 572) on xpath=//a[text()='Laptops']
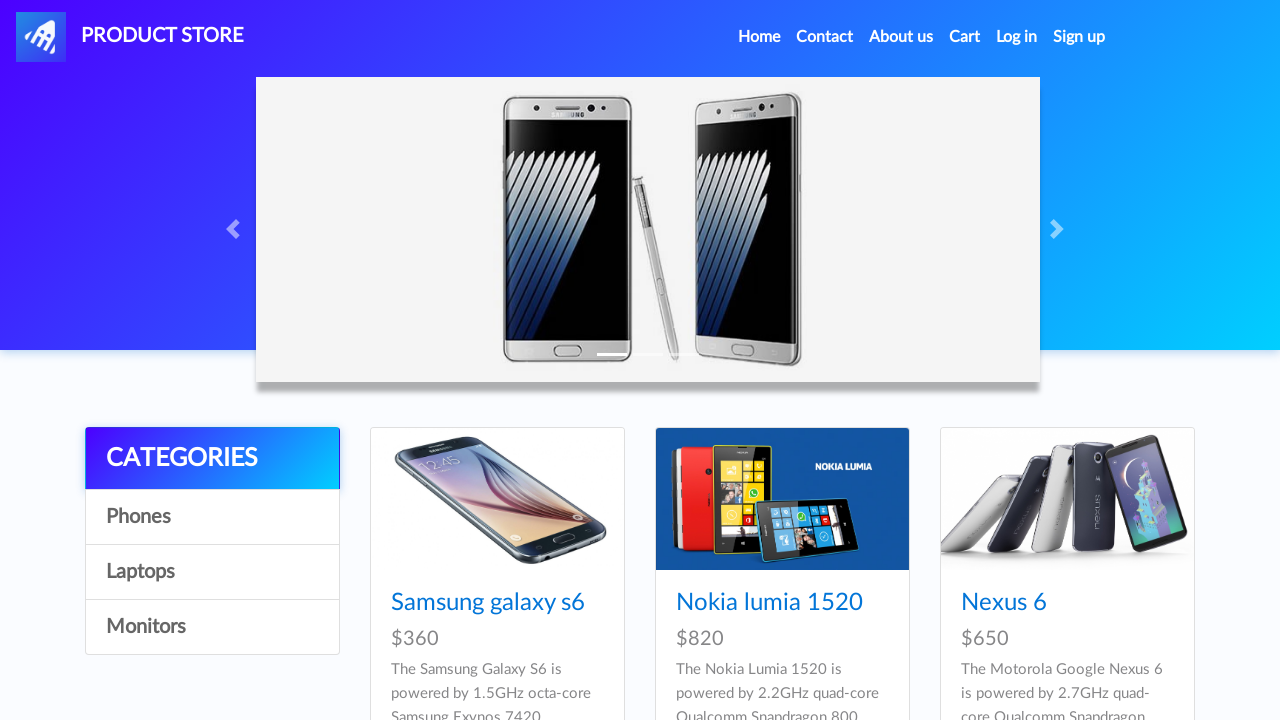

Waited for Laptops page to load
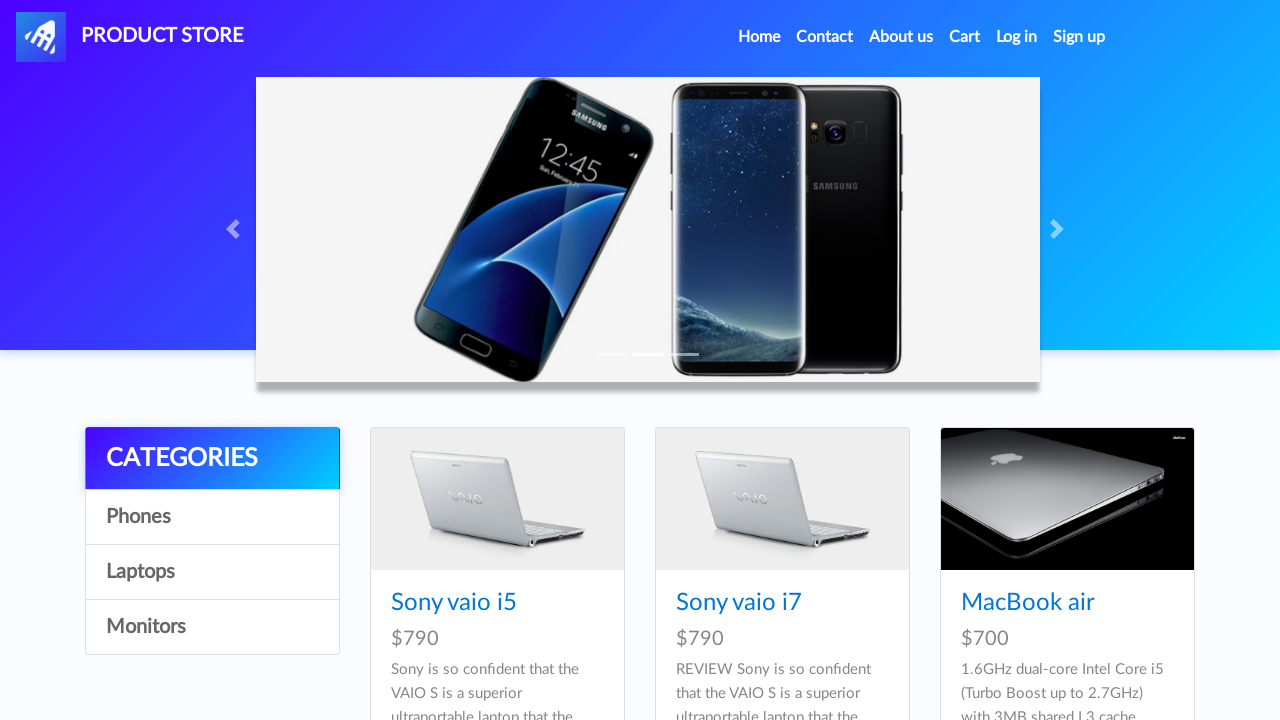

Clicked on Sony vaio i5 laptop at (454, 603) on xpath=//a[text()='Sony vaio i5']
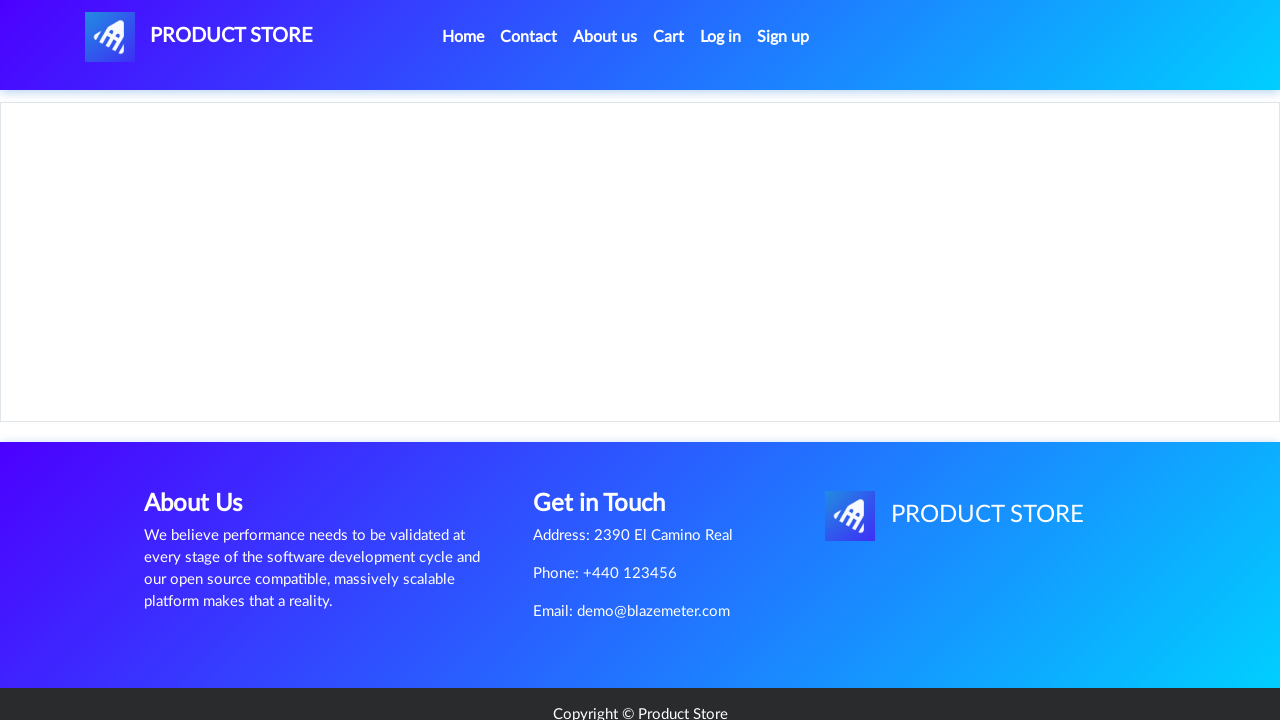

Waited for Sony vaio i5 product page to load
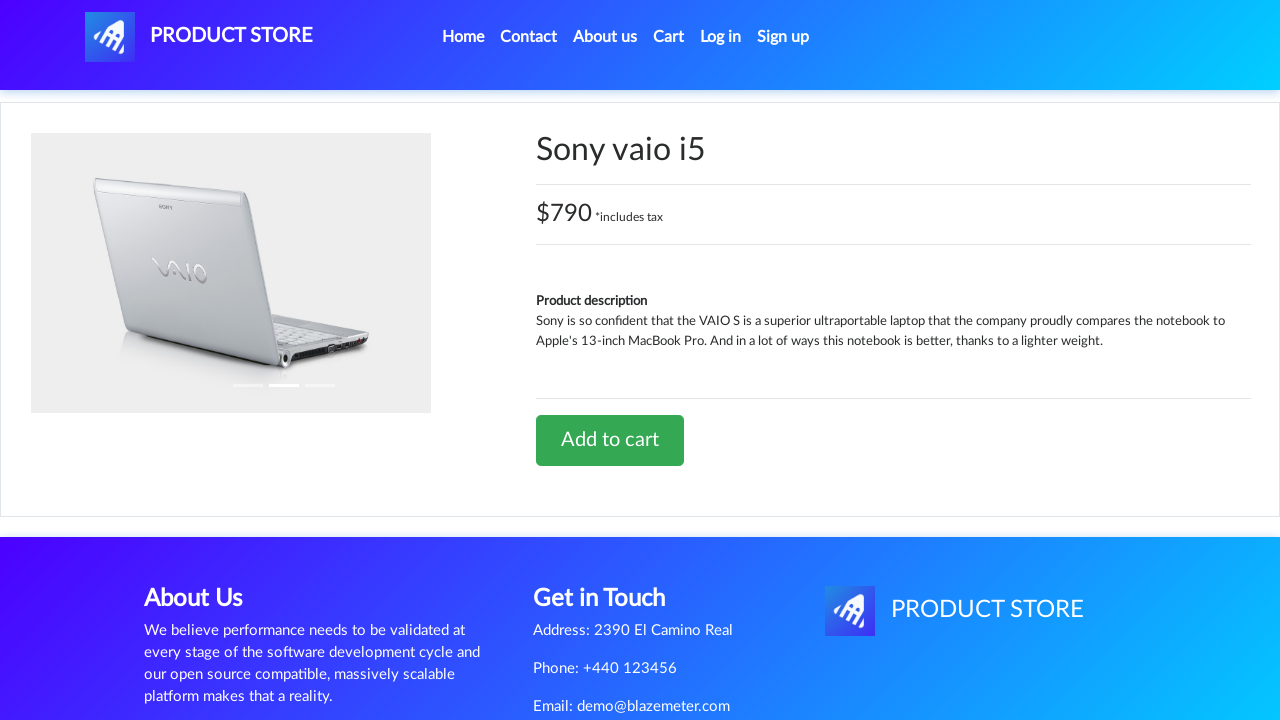

Clicked Add to cart button for Sony vaio i5 at (610, 440) on xpath=//a[text()='Add to cart']
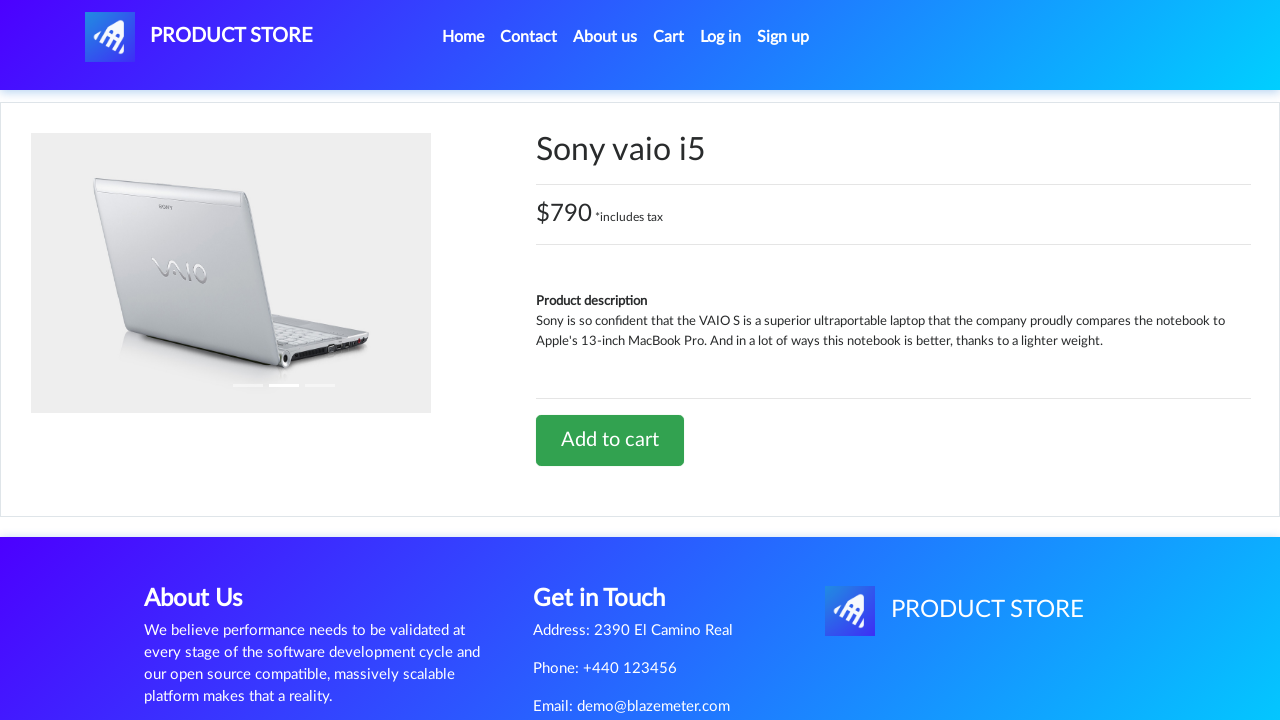

Waited for add to cart confirmation dialog
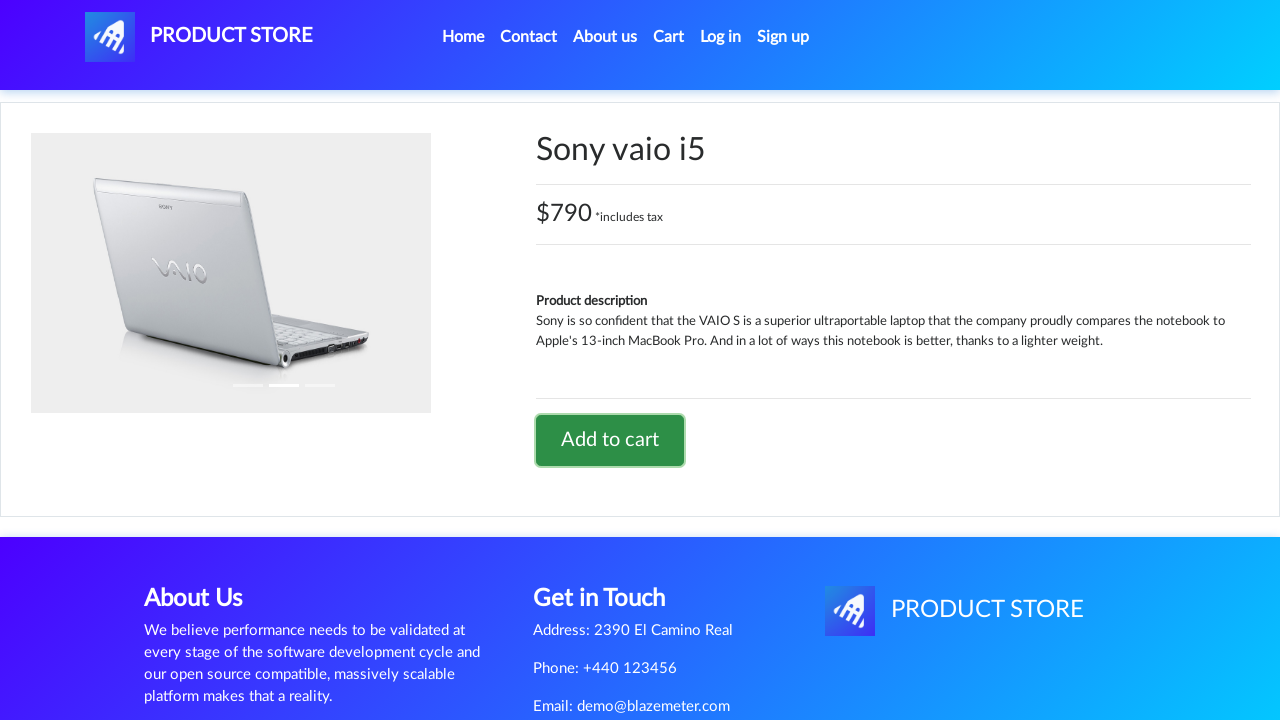

Accepted add to cart confirmation dialog
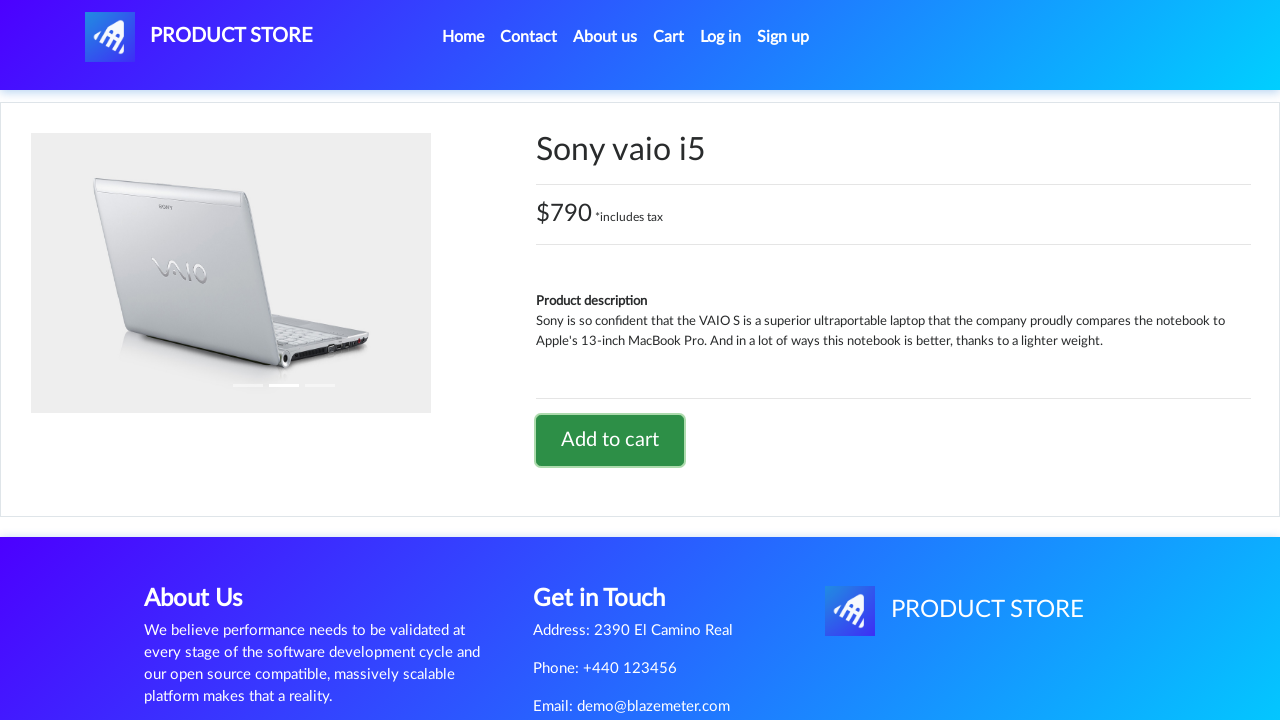

Waited after accepting dialog
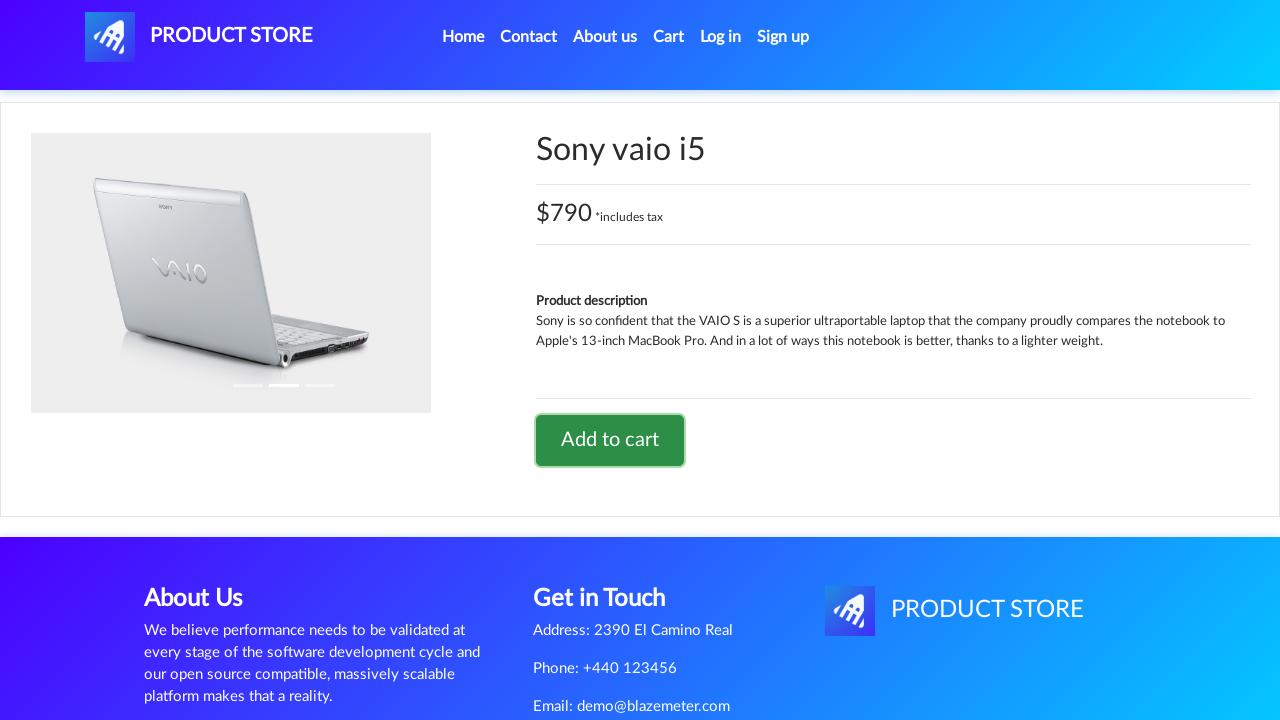

Clicked on Home link at (463, 37) on xpath=//a[text()='Home ']
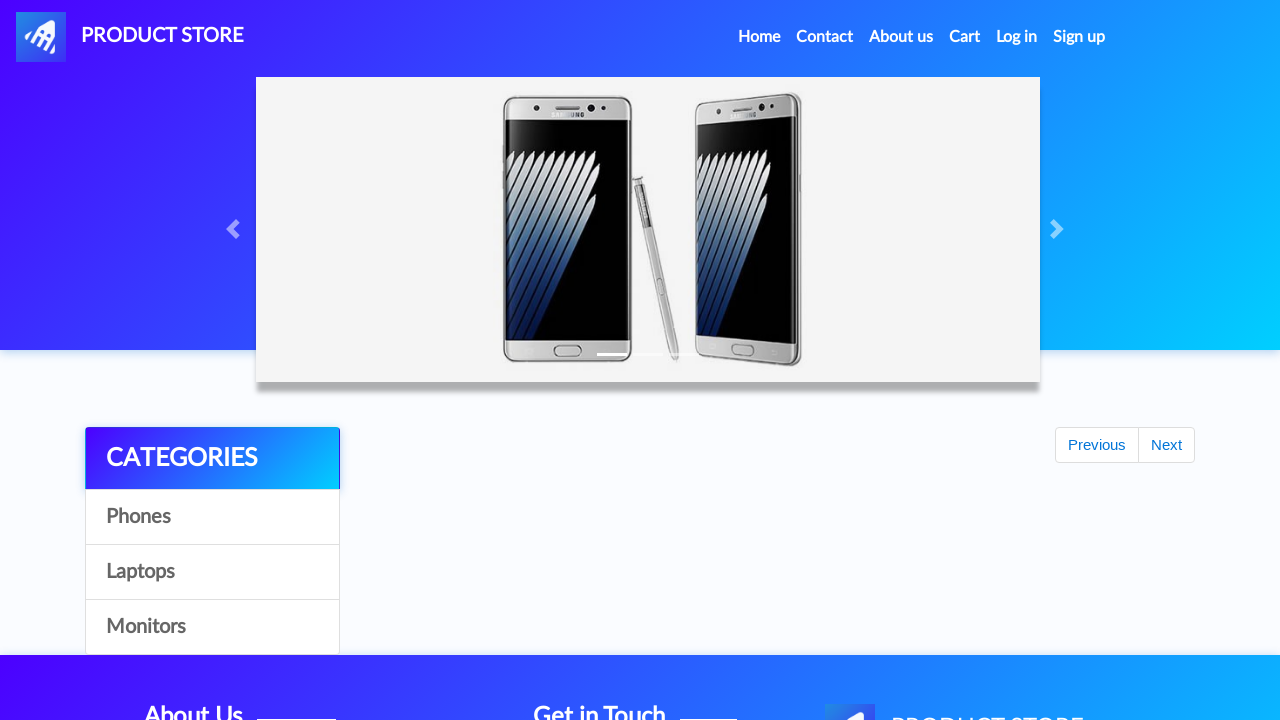

Waited for Home page to load
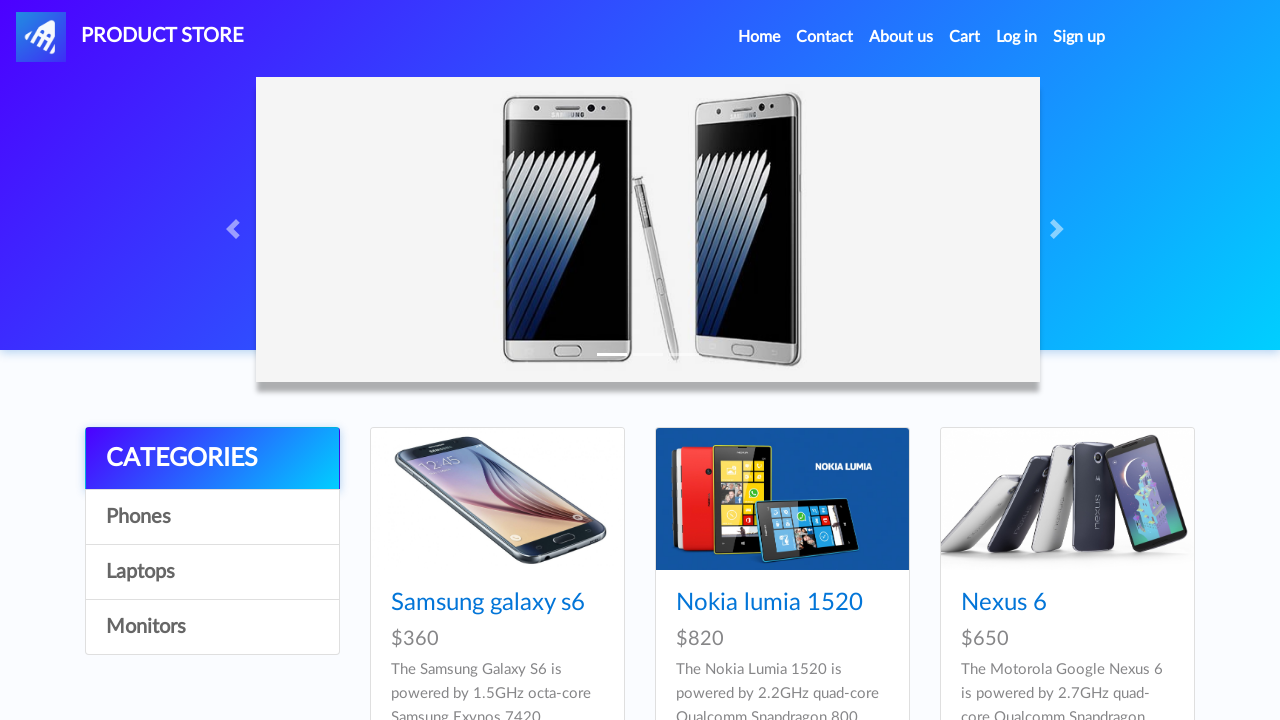

Clicked on Laptops category again at (212, 572) on xpath=//a[text()='Laptops']
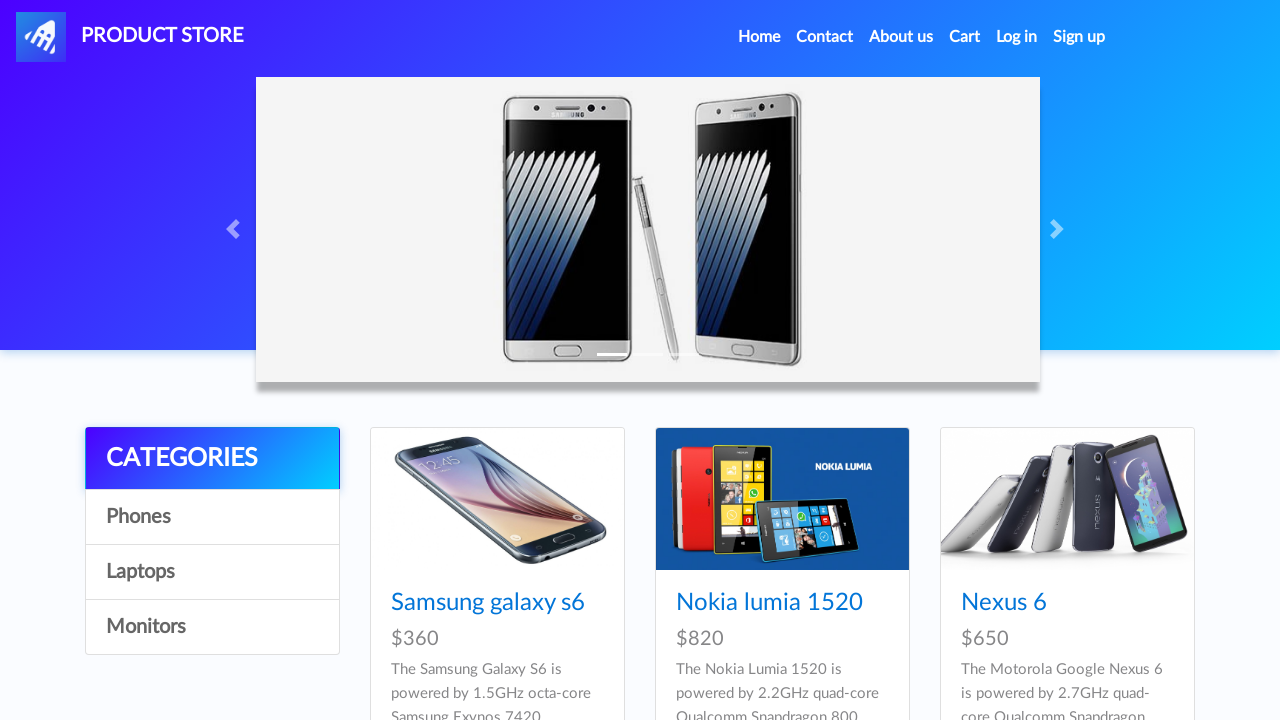

Waited for Laptops page to load
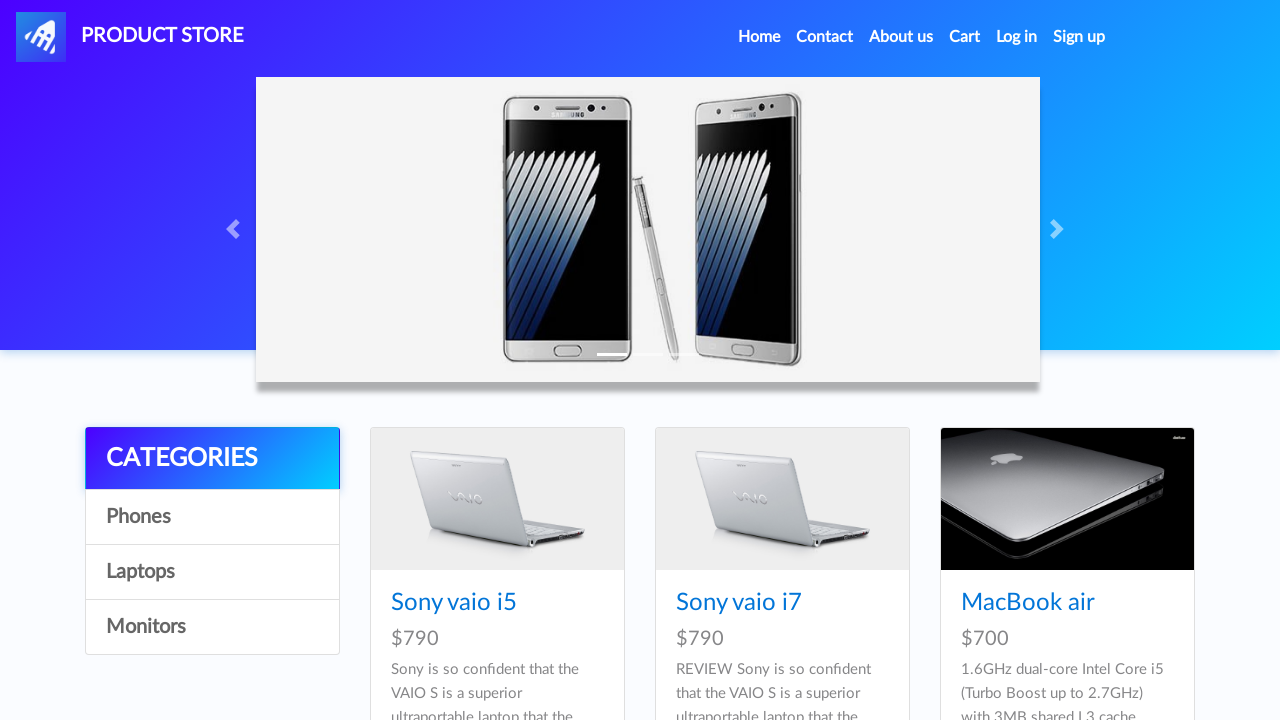

Clicked on Dell i7 8gb laptop at (448, 361) on xpath=//a[text()='Dell i7 8gb']
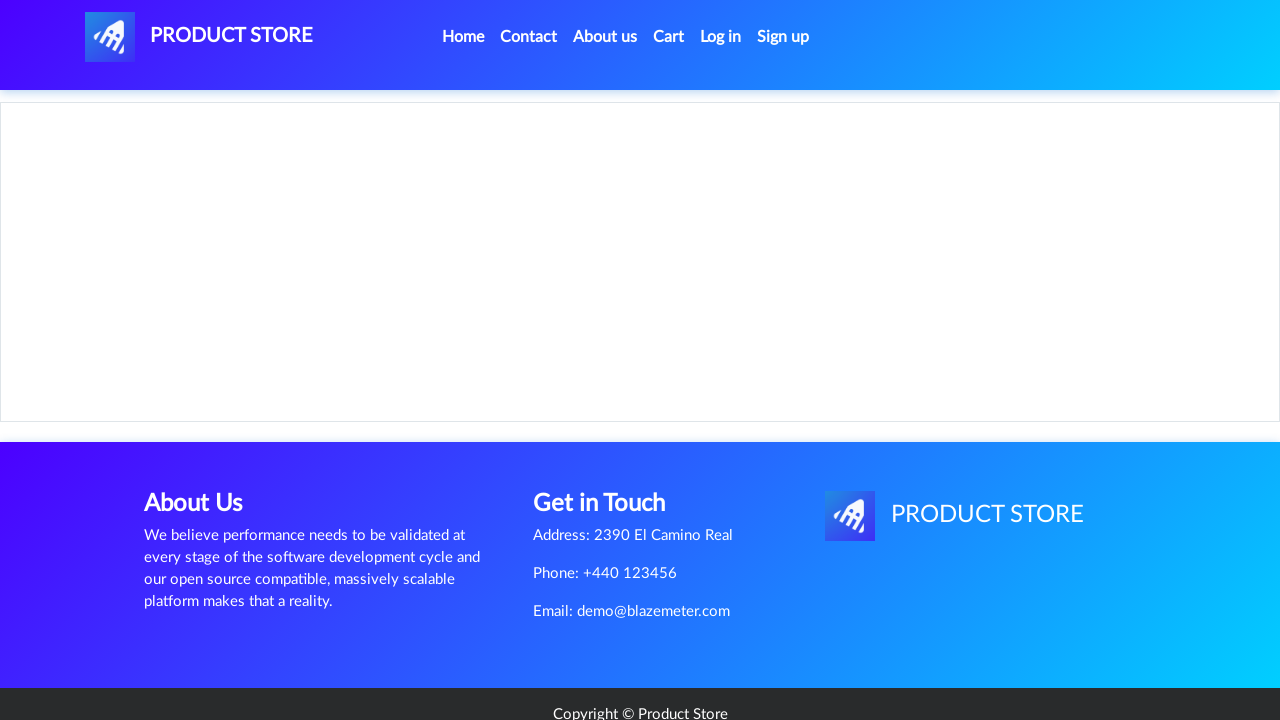

Waited for Dell i7 8gb product page to load
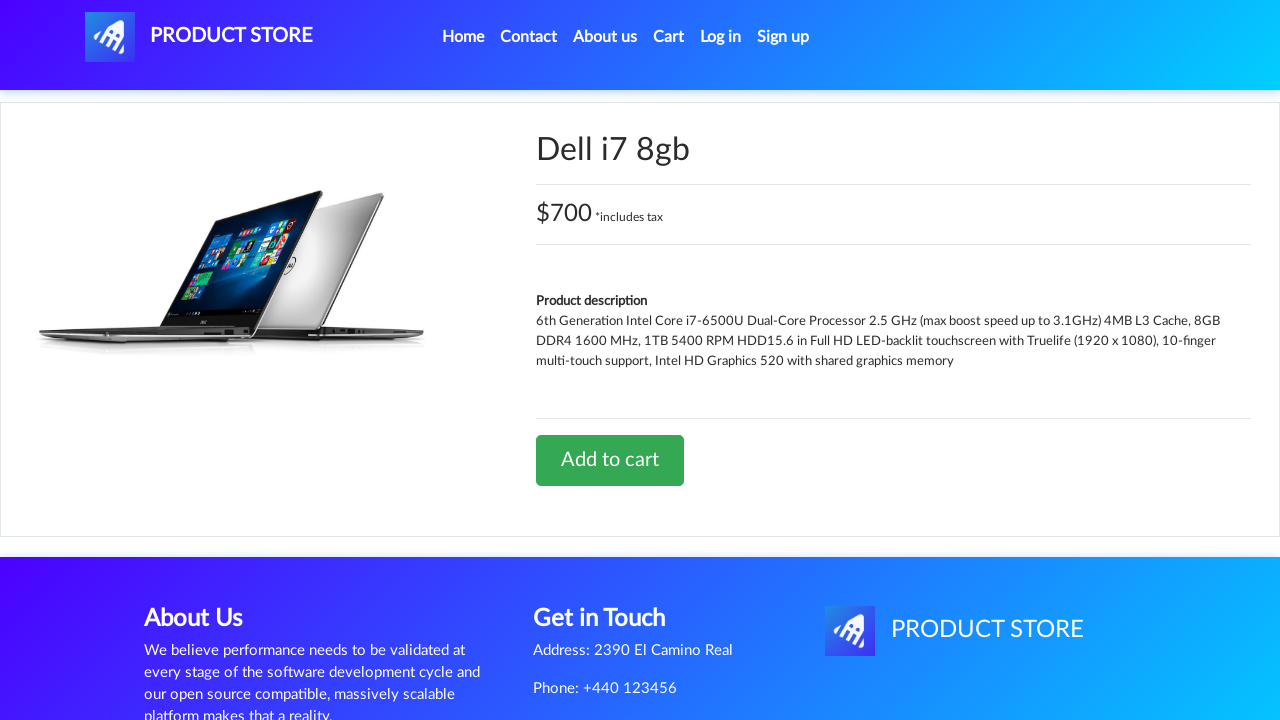

Clicked Add to cart button for Dell i7 8gb at (610, 460) on xpath=//a[text()='Add to cart']
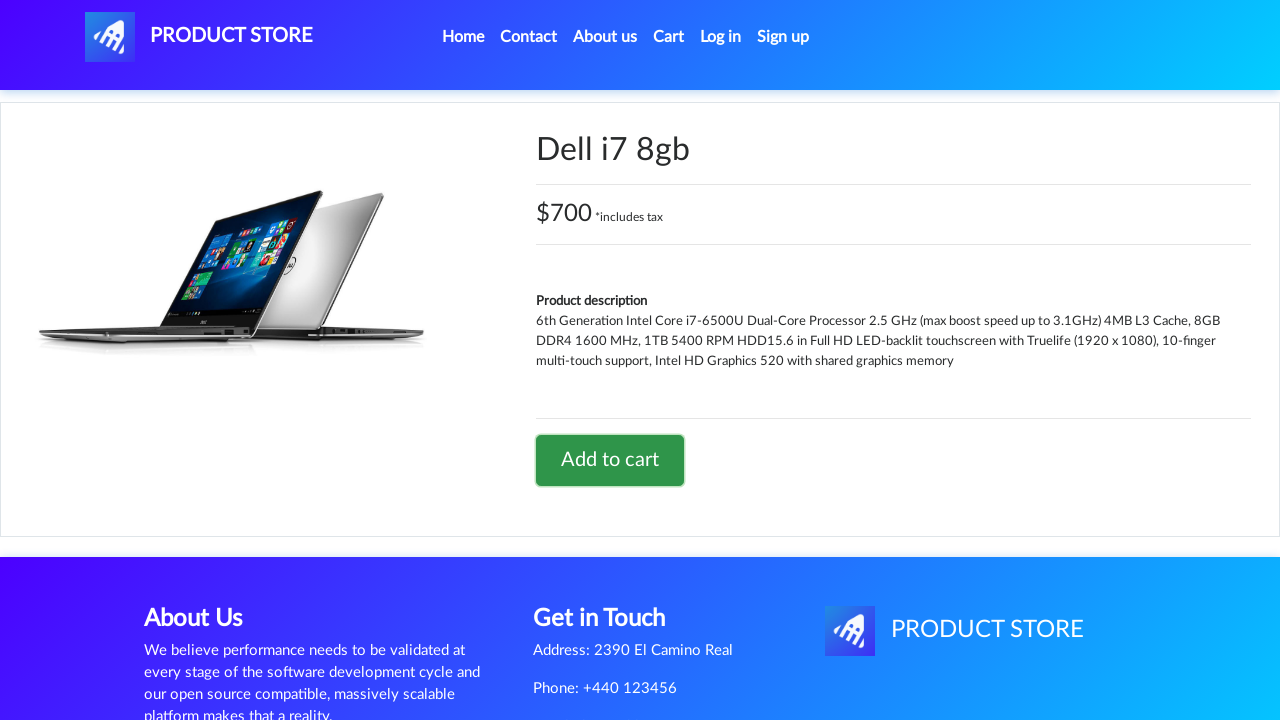

Waited for add to cart confirmation dialog
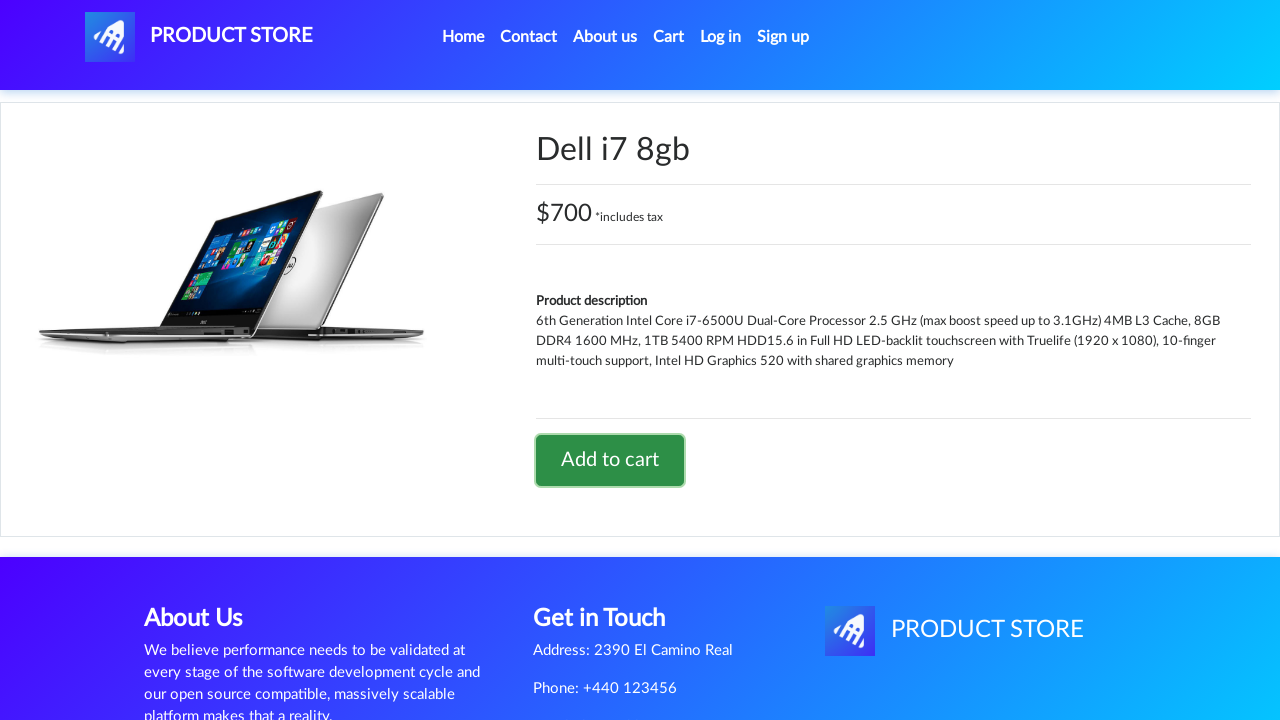

Accepted add to cart confirmation dialog
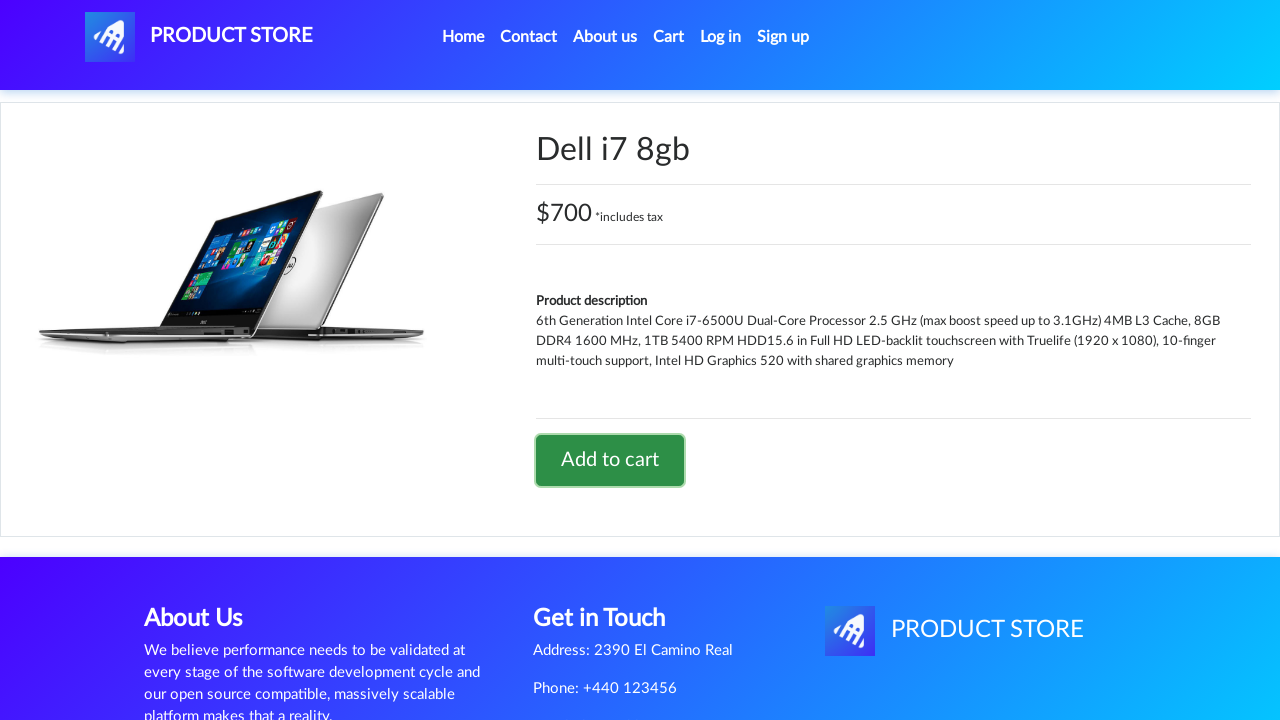

Waited after accepting dialog
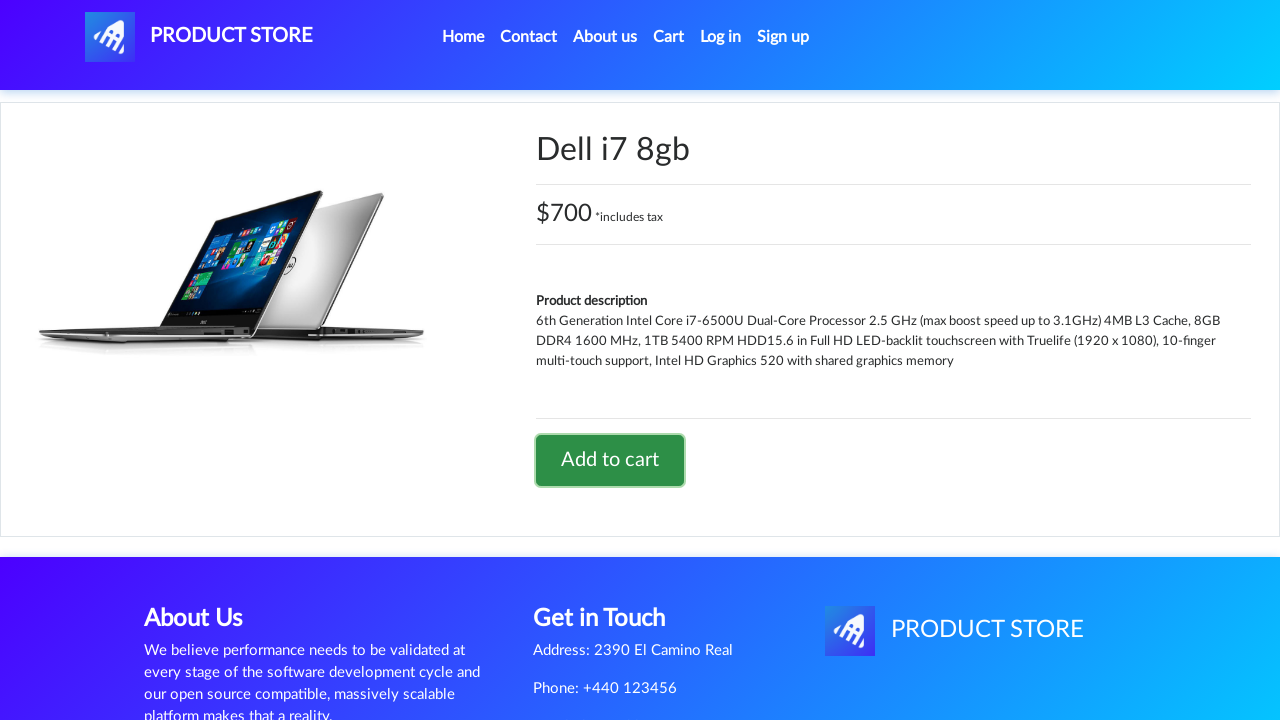

Clicked on Cart link at (669, 37) on xpath=//a[text()='Cart']
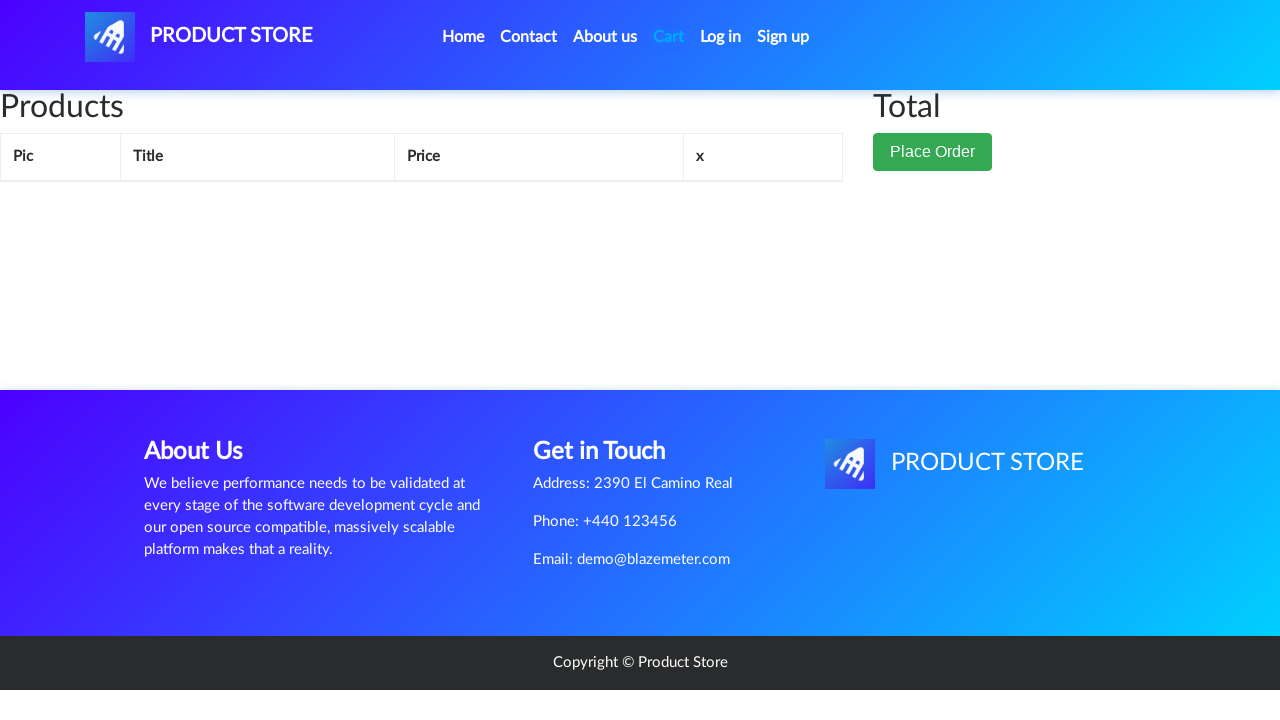

Waited for Cart page to load
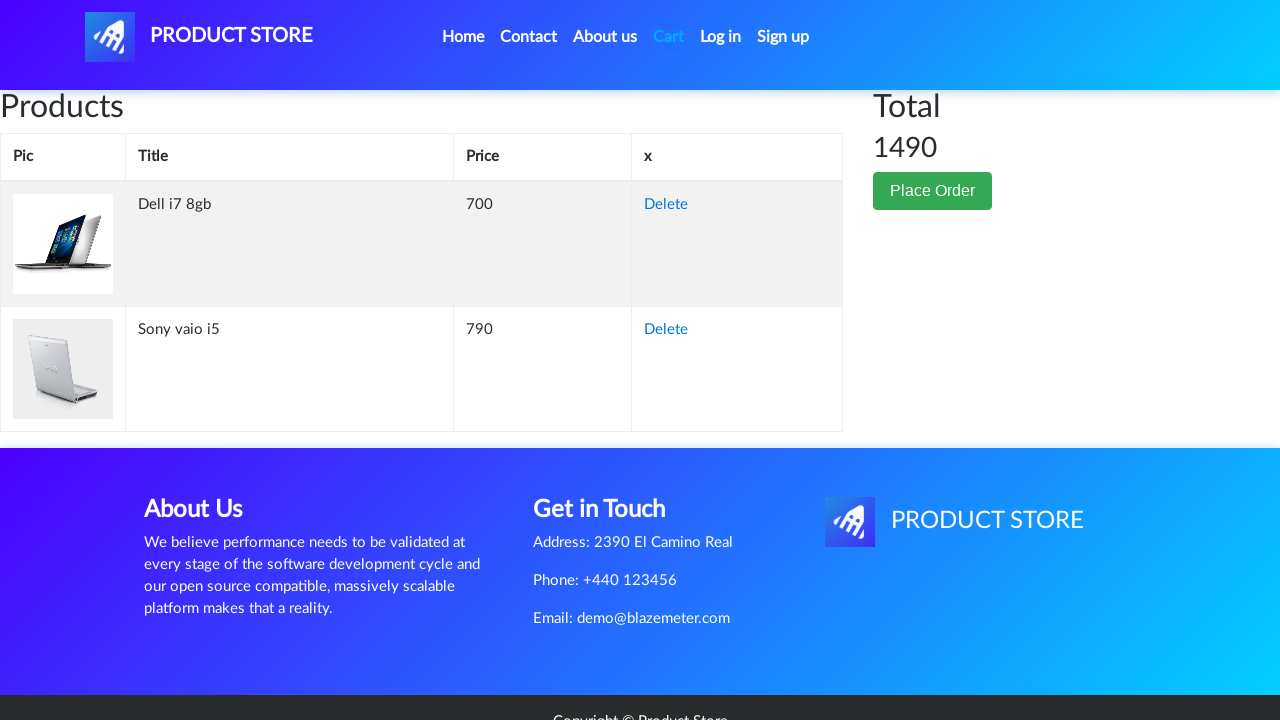

Clicked delete button for Dell i7 8gb from cart at (666, 205) on xpath=//tr/td[2][text()='Dell i7 8gb']/following-sibling::td[2]/a
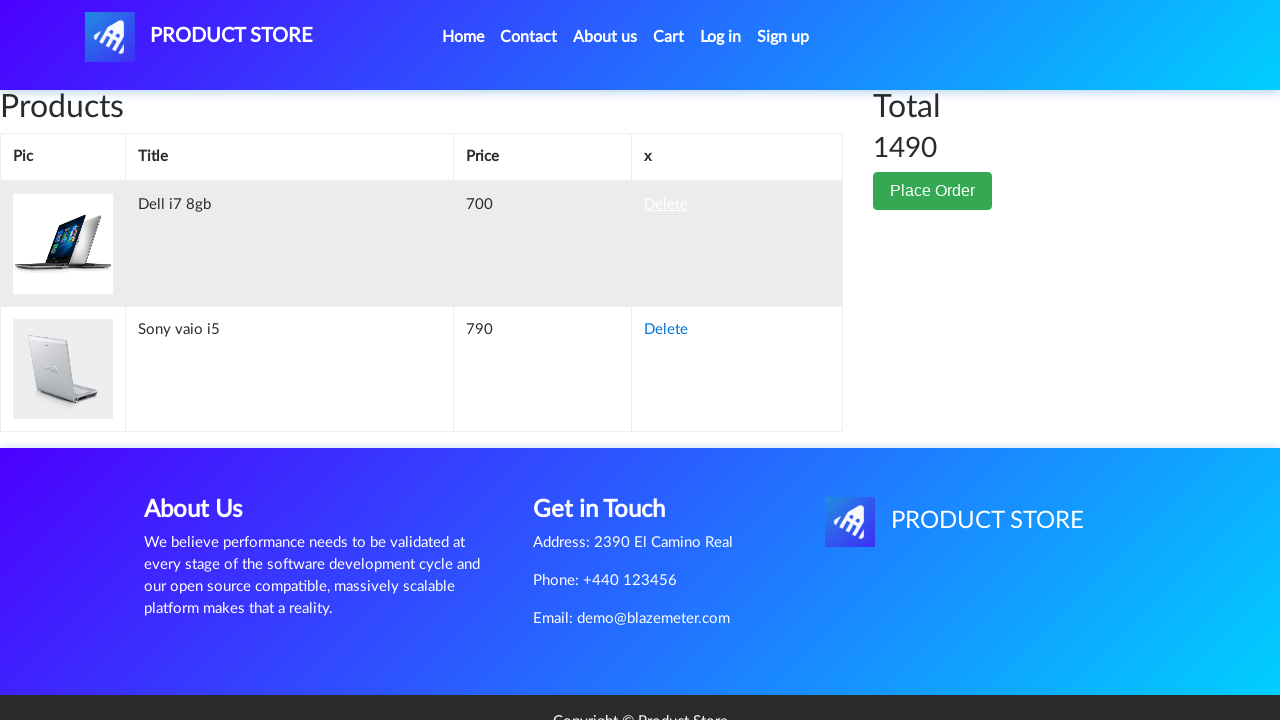

Waited for Dell i7 8gb to be removed from cart
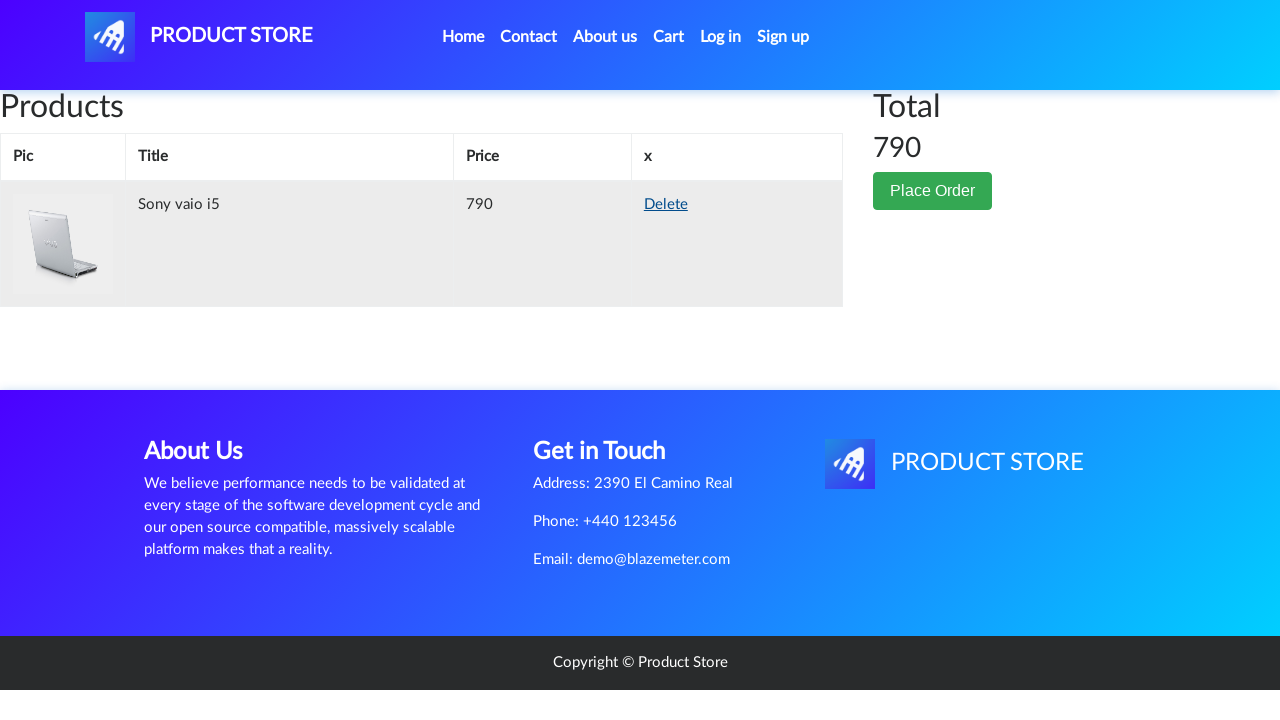

Retrieved total price from cart: 790
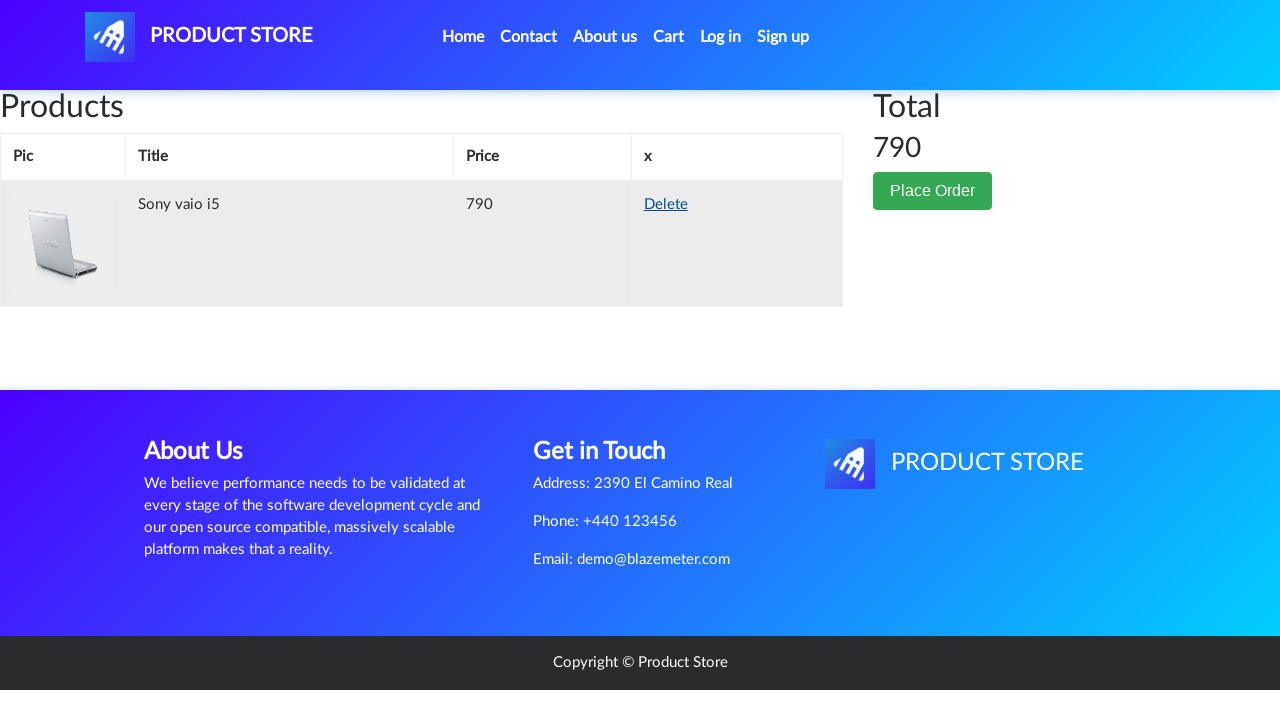

Clicked Place Order button at (933, 191) on xpath=//button[text()='Place Order']
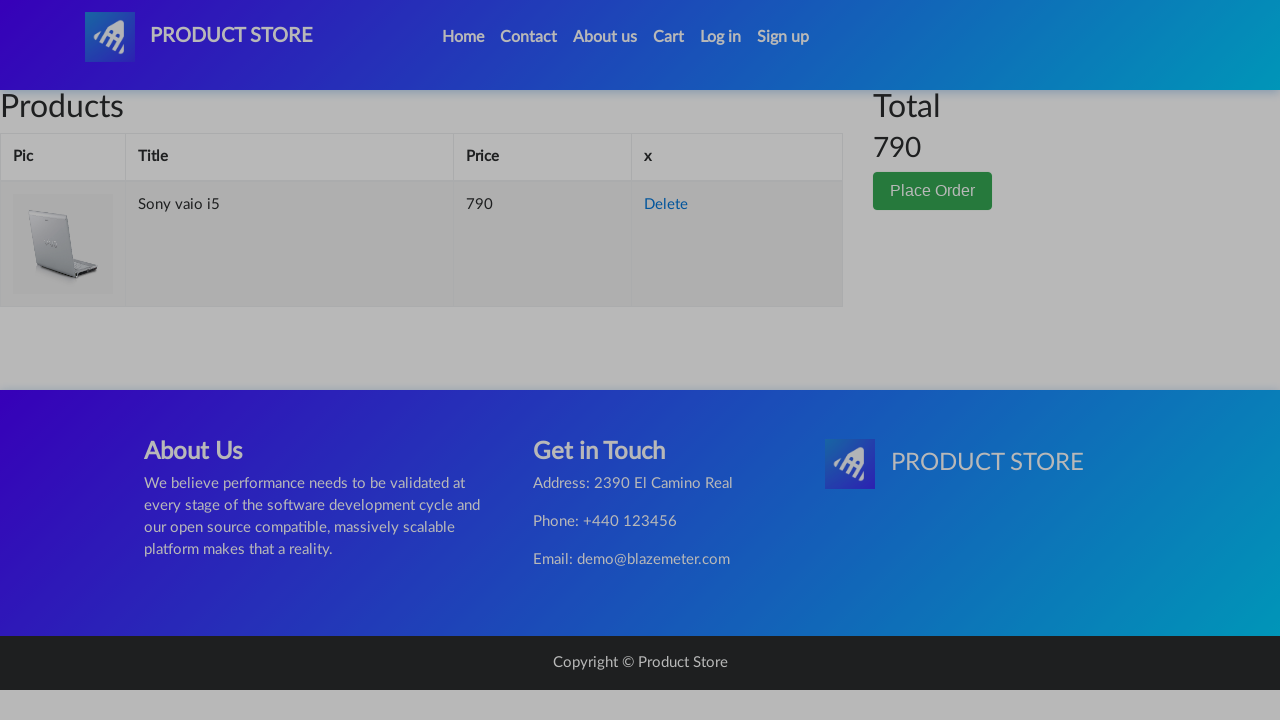

Waited for order form to appear
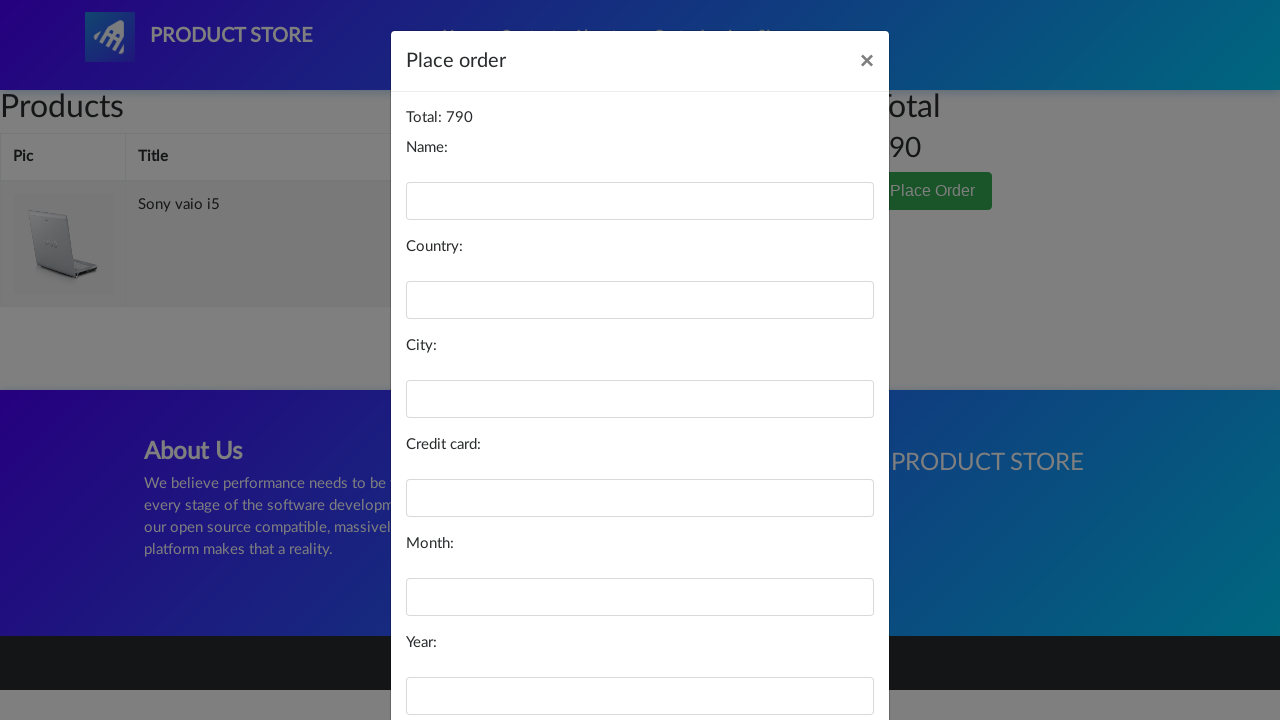

Filled name field with 'ABC' on #name
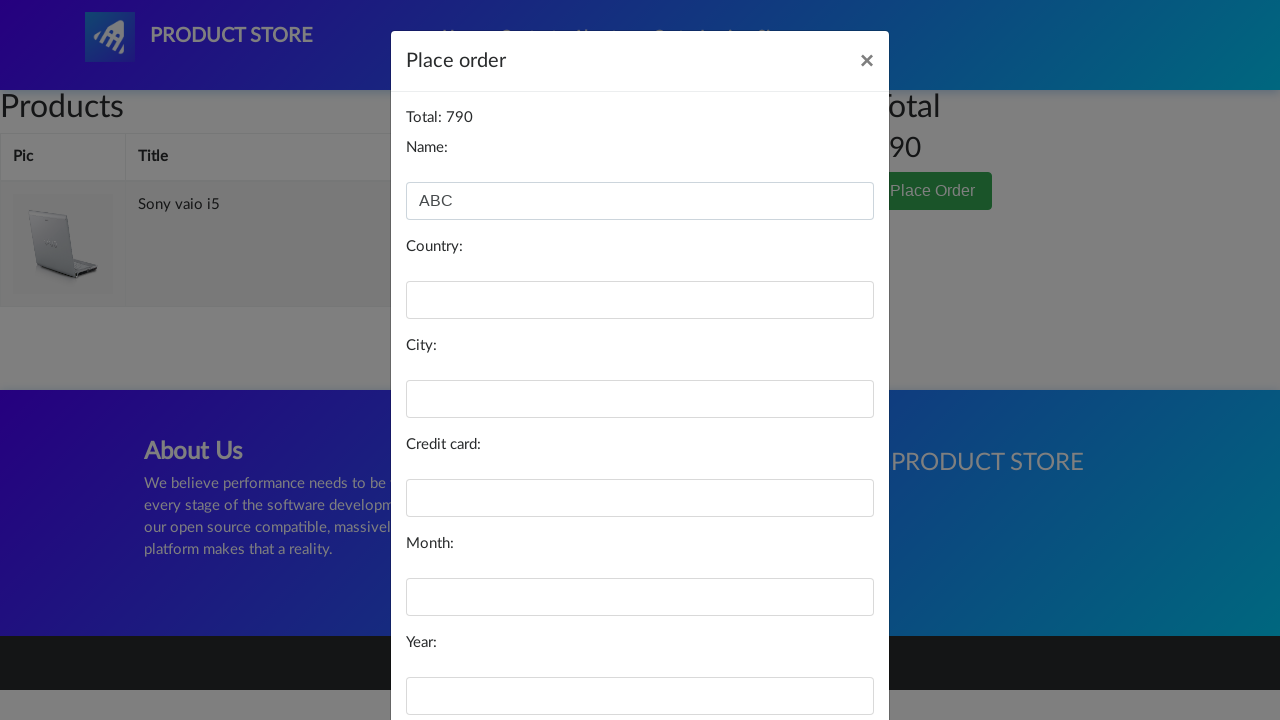

Filled country field with 'India' on #country
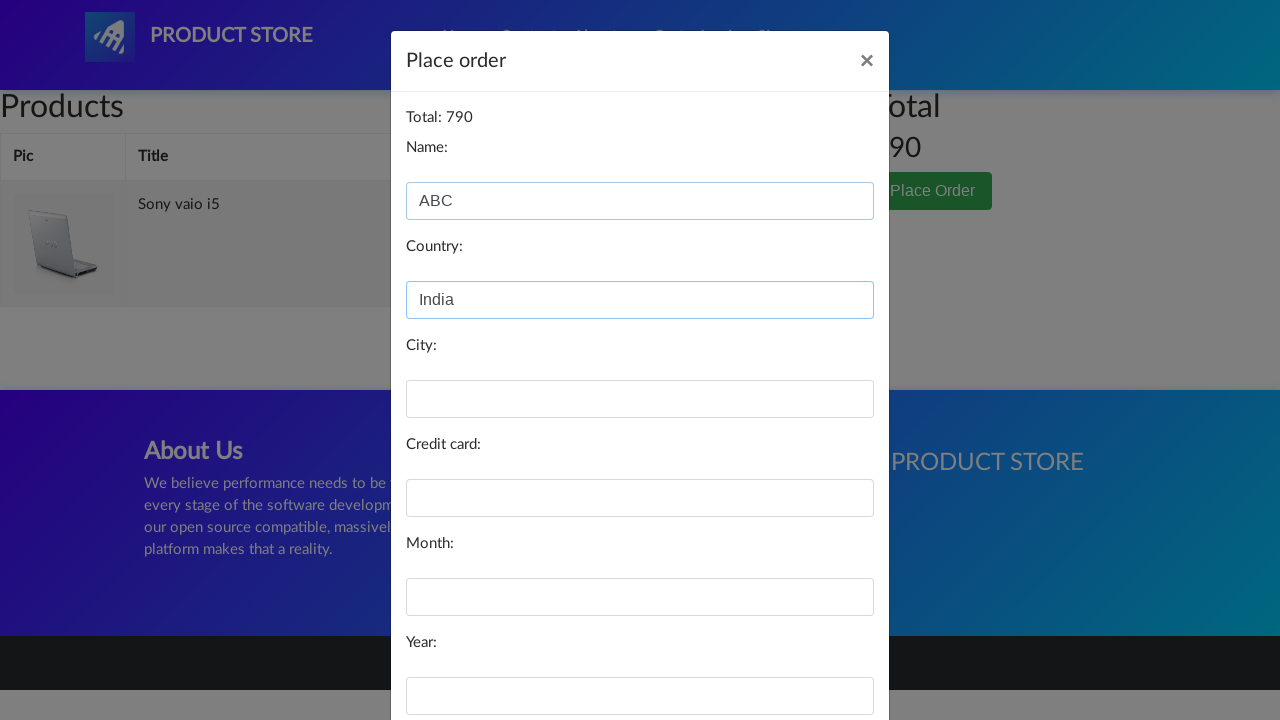

Filled city field with 'Mumbai' on #city
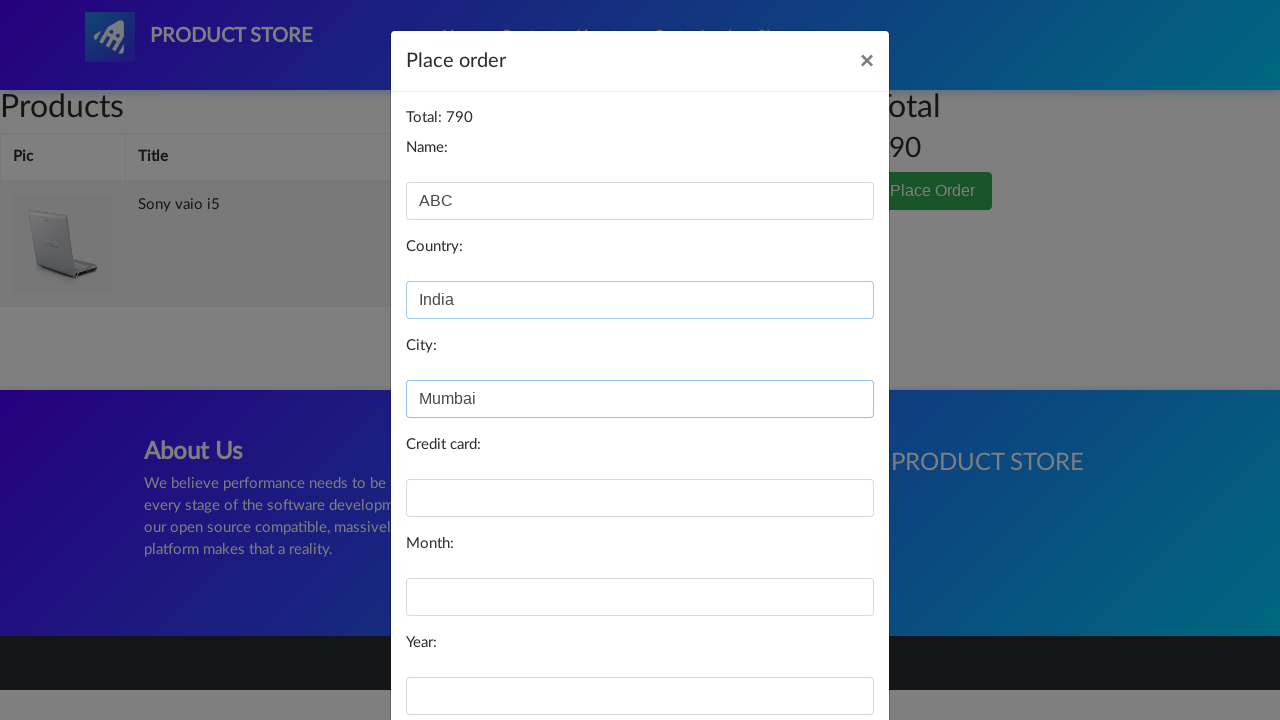

Filled card number field on #card
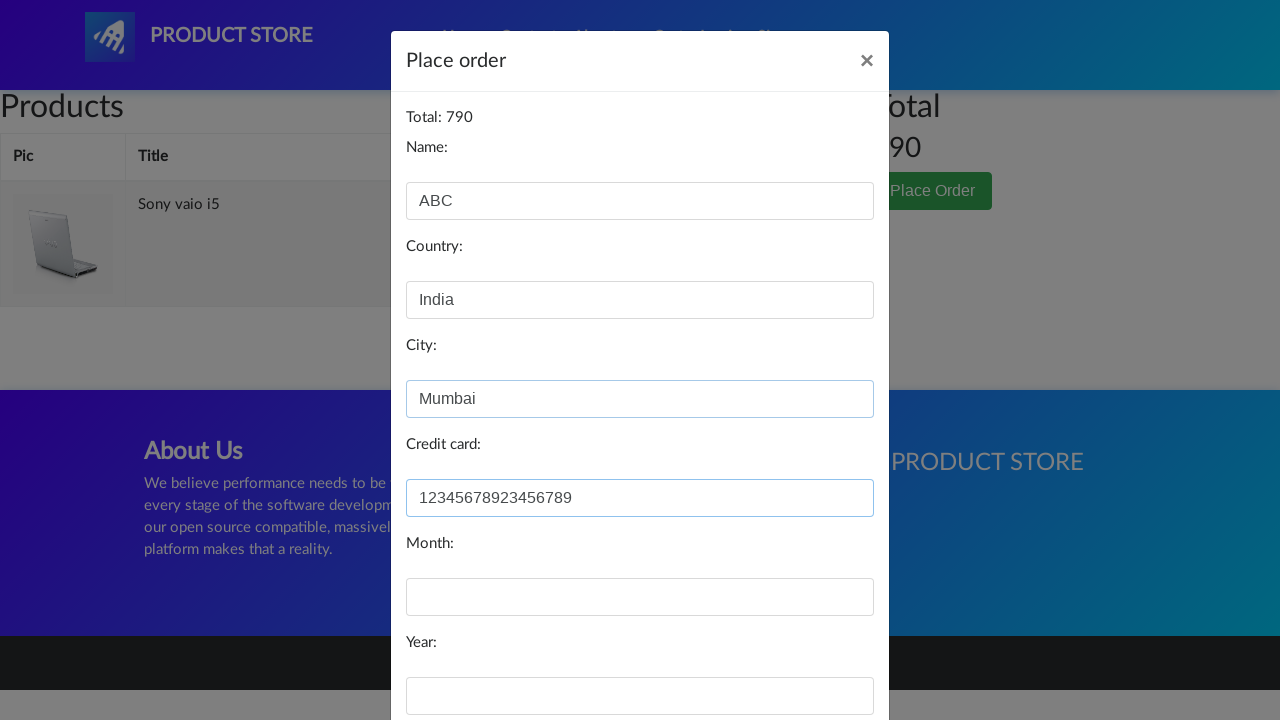

Filled month field with 'May' on #month
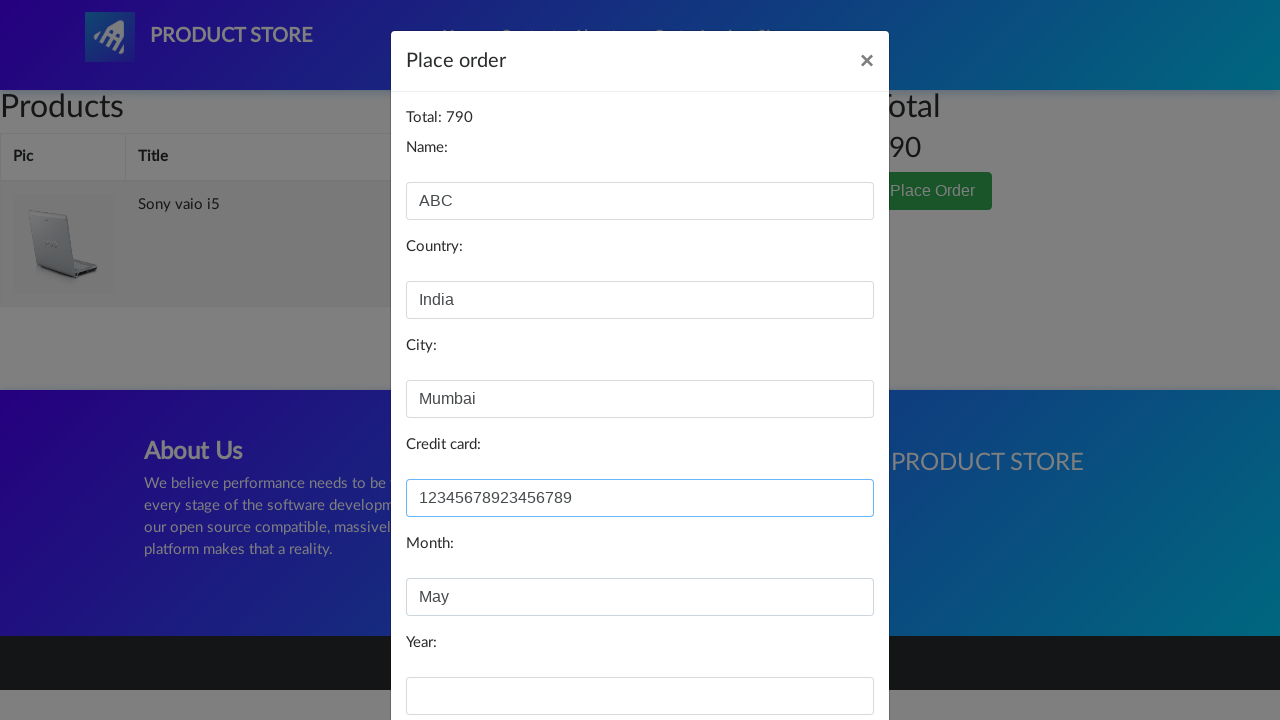

Filled year field with '2022' on #year
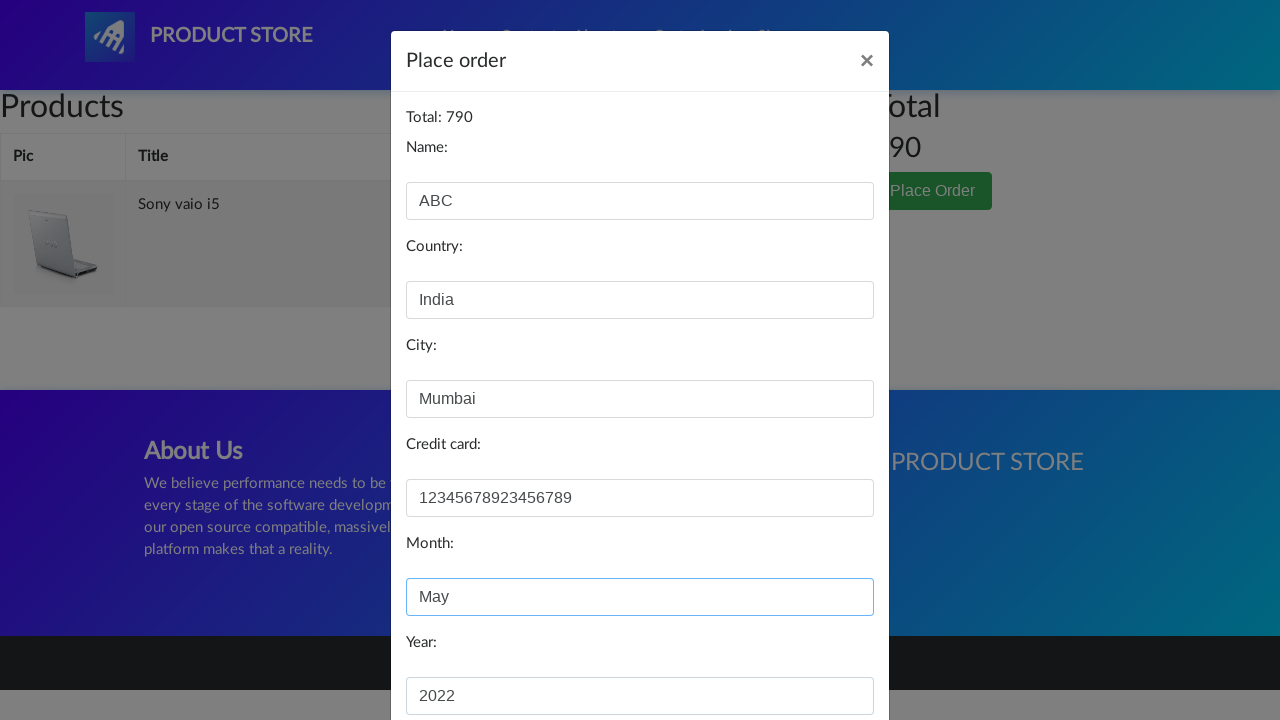

Waited after filling order form
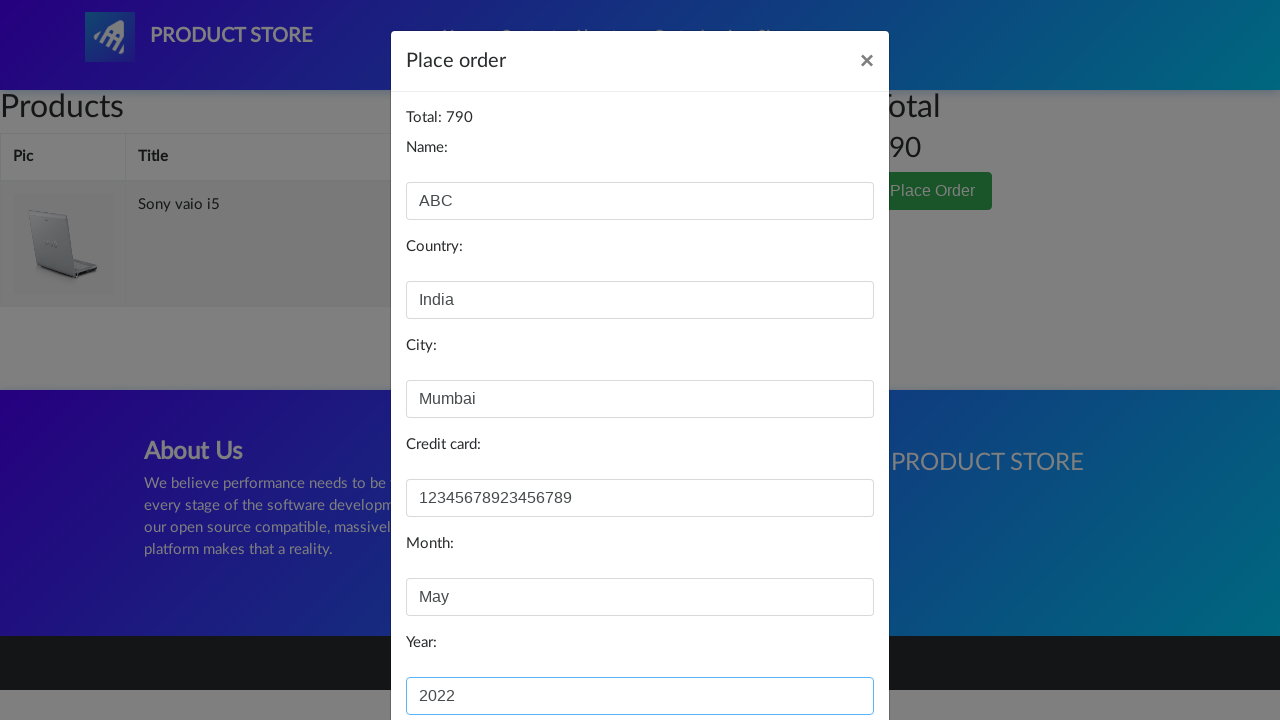

Clicked Purchase button to complete order at (823, 655) on xpath=//button[text()='Purchase']
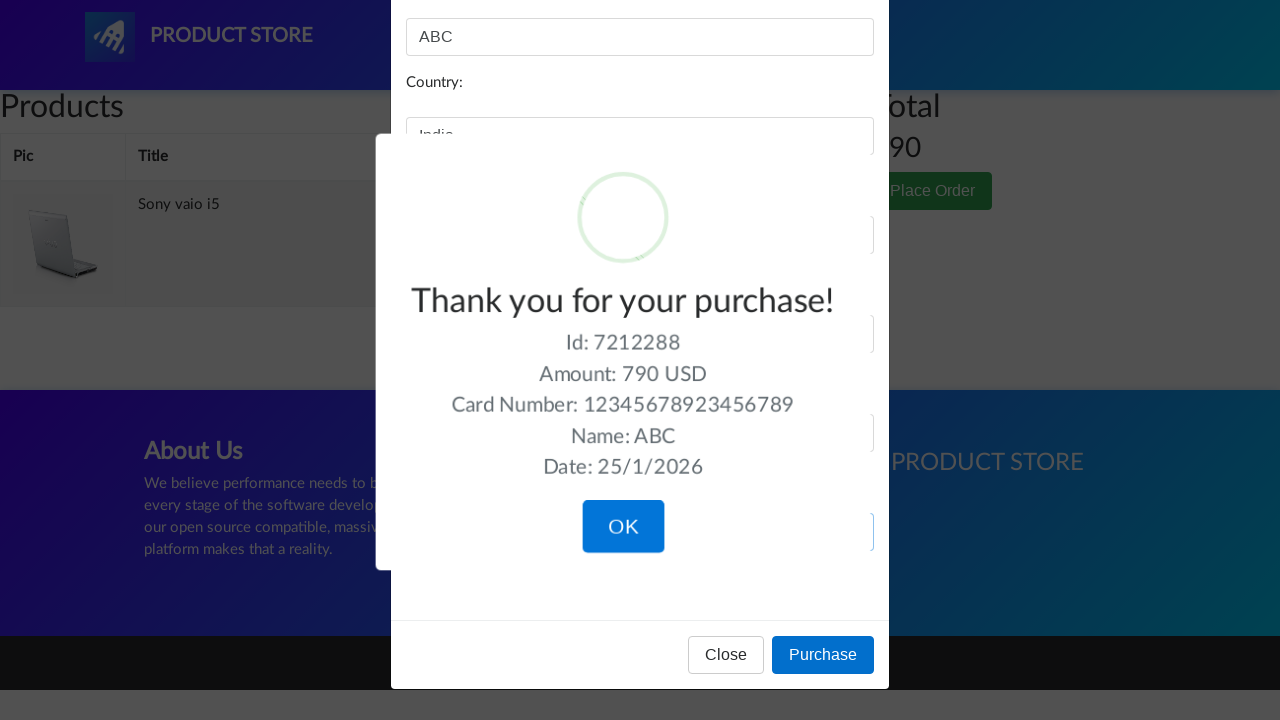

Waited for purchase confirmation
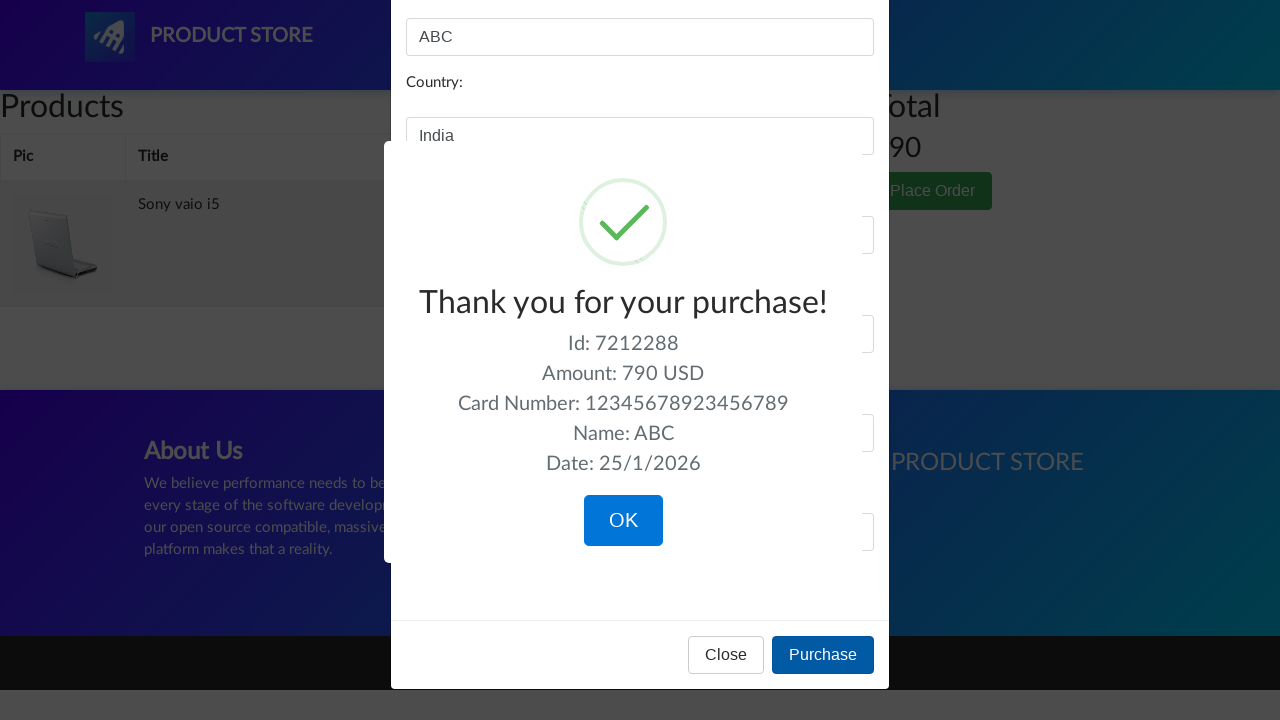

Retrieved purchase confirmation information
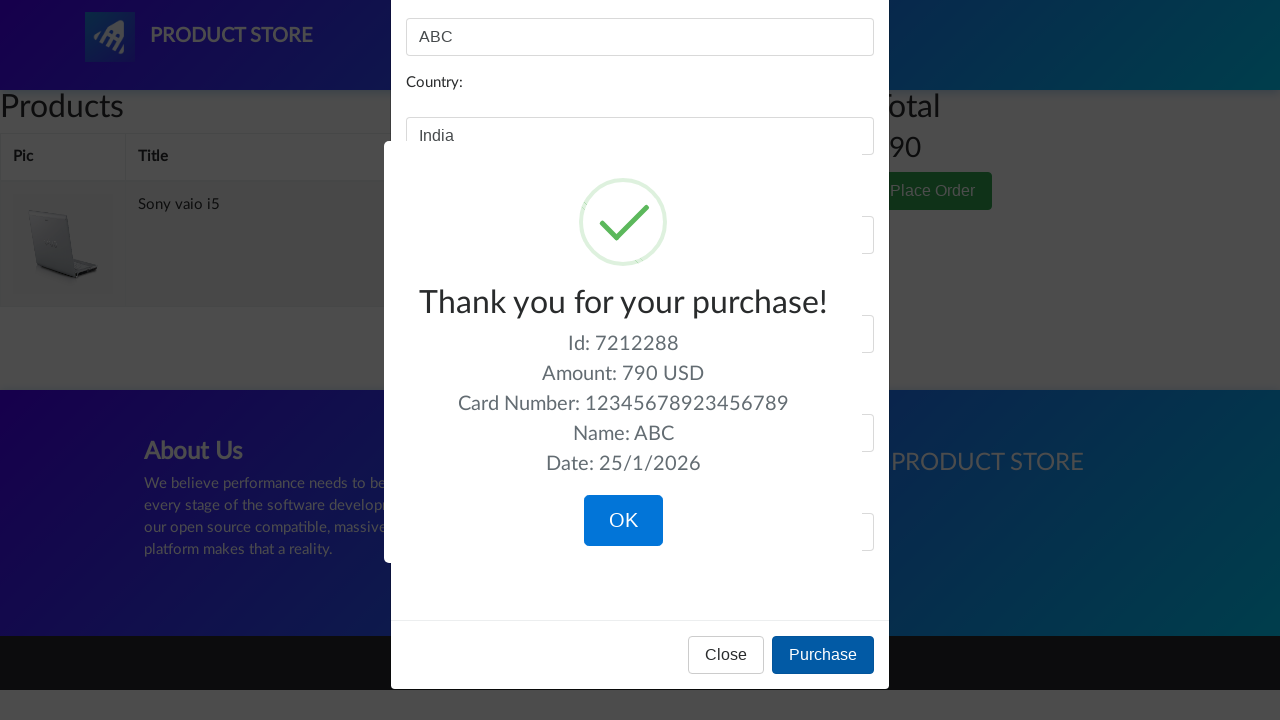

Clicked OK button on purchase confirmation dialog at (623, 521) on xpath=//button[@class='confirm btn btn-lg btn-primary']
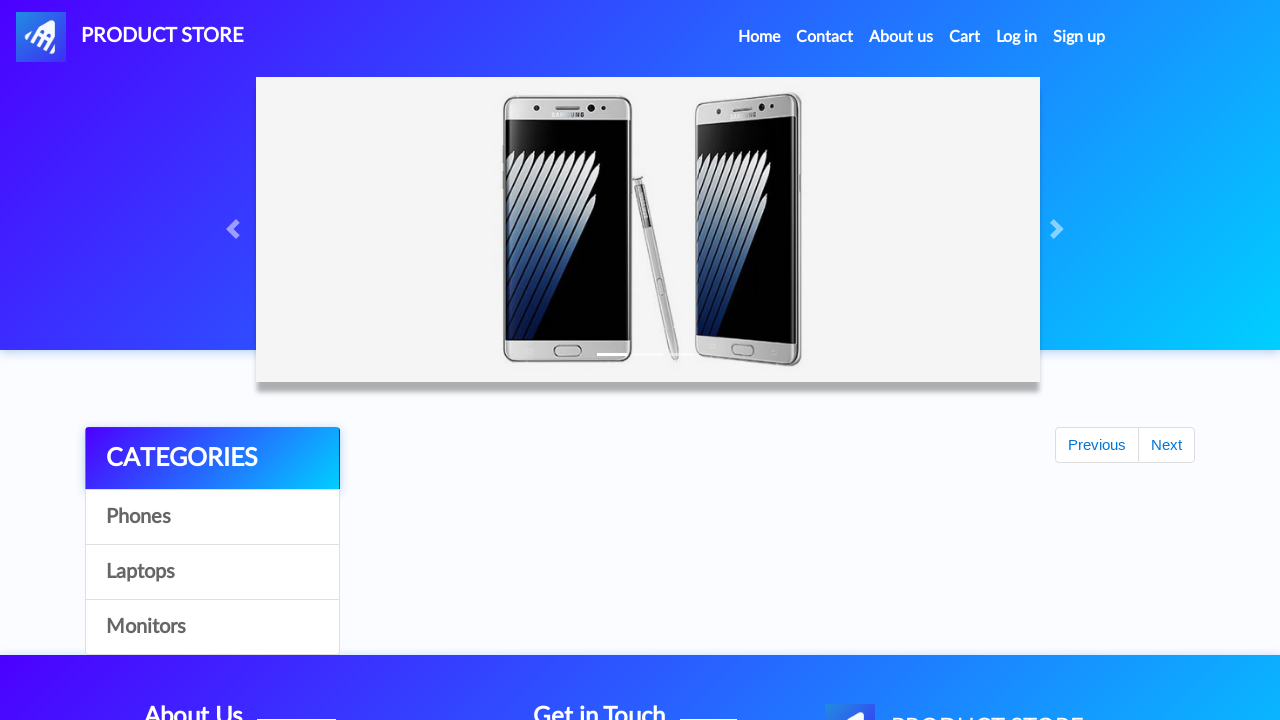

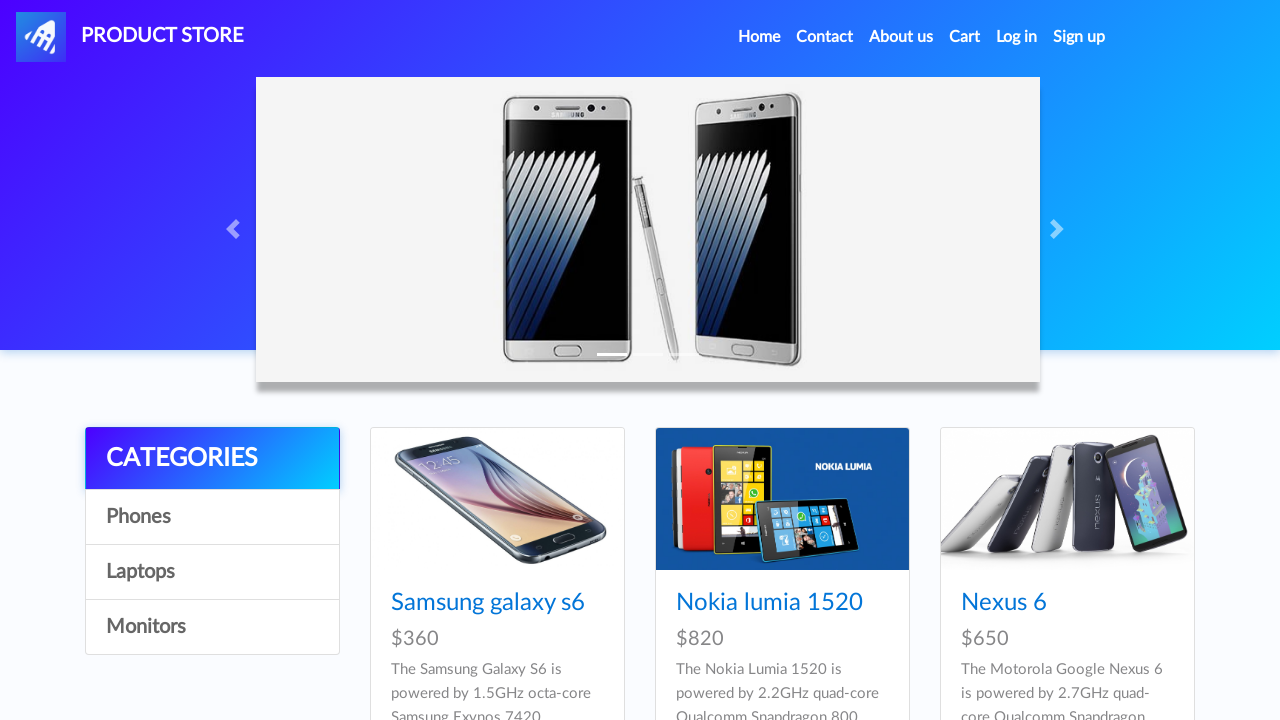